Tests radio button interaction by clicking through three different radio button options using different selector strategies (id, css selector, xpath)

Starting URL: https://formy-project.herokuapp.com/radiobutton

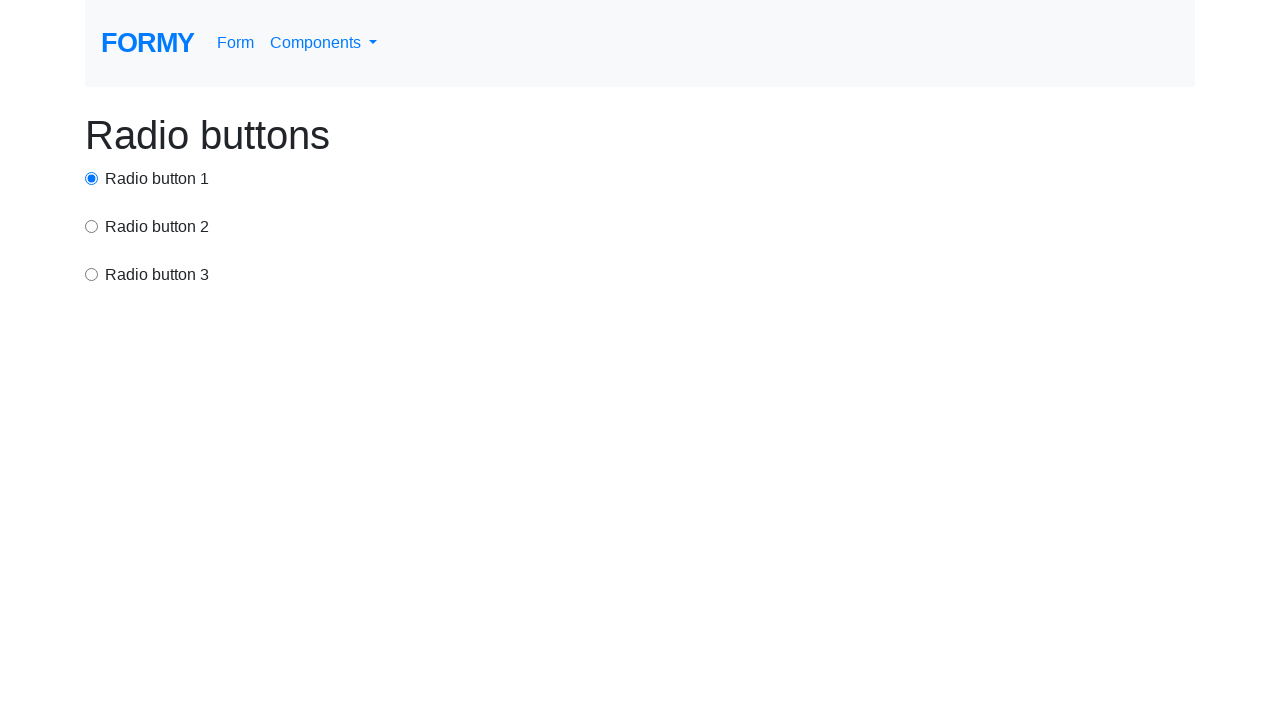

Clicked first radio button using id selector at (92, 178) on #radio-button-1
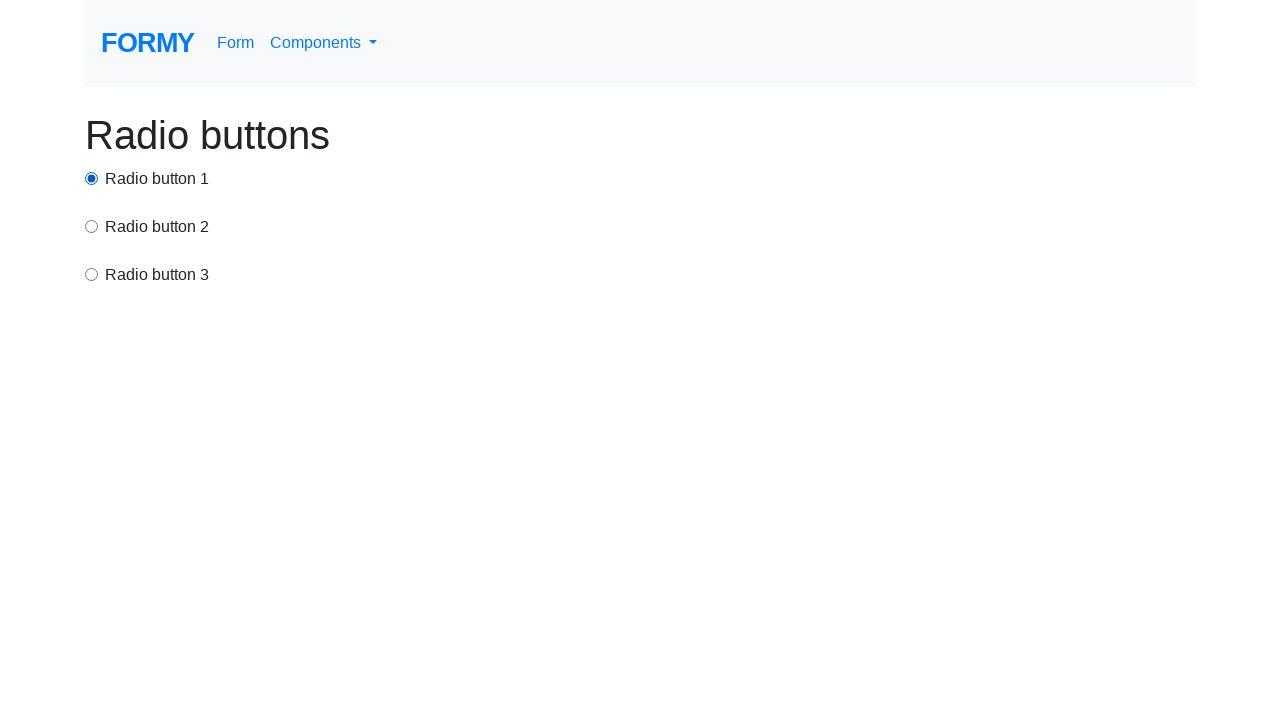

Clicked second radio button using css selector at (92, 226) on input[value='option2']
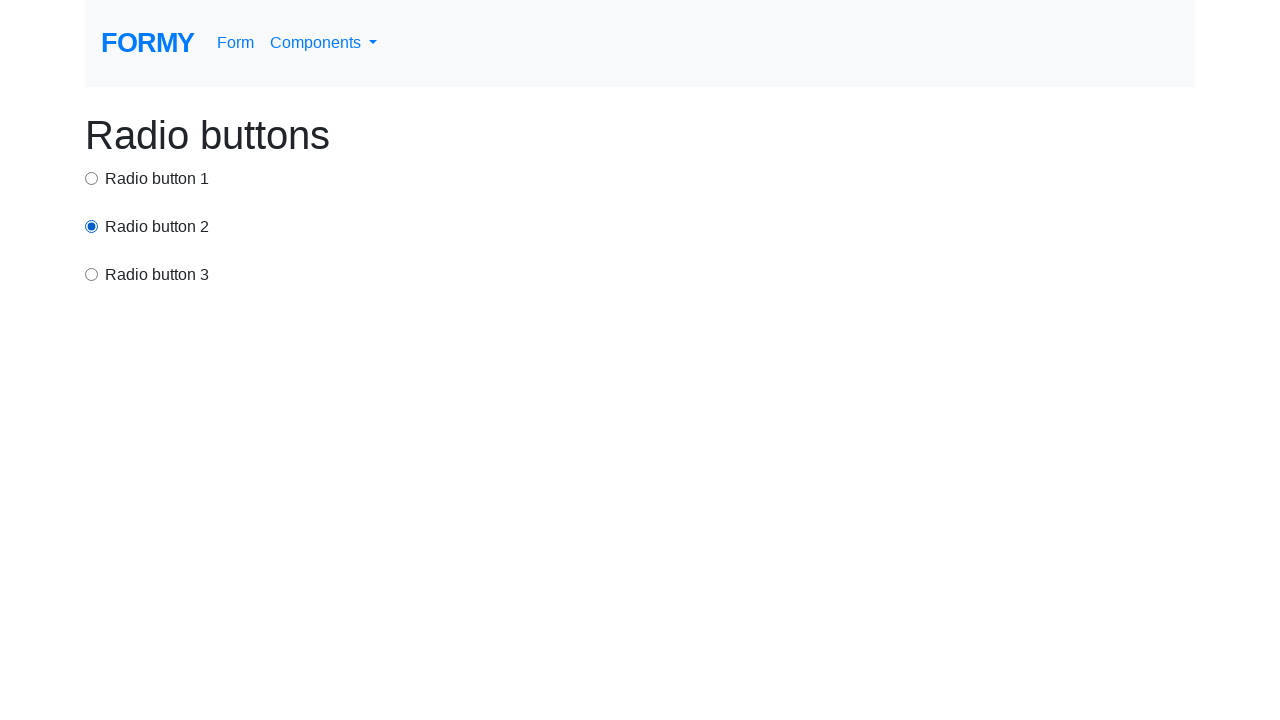

Clicked third radio button using xpath selector at (92, 274) on xpath=/html/body/div[1]/div[3]/input
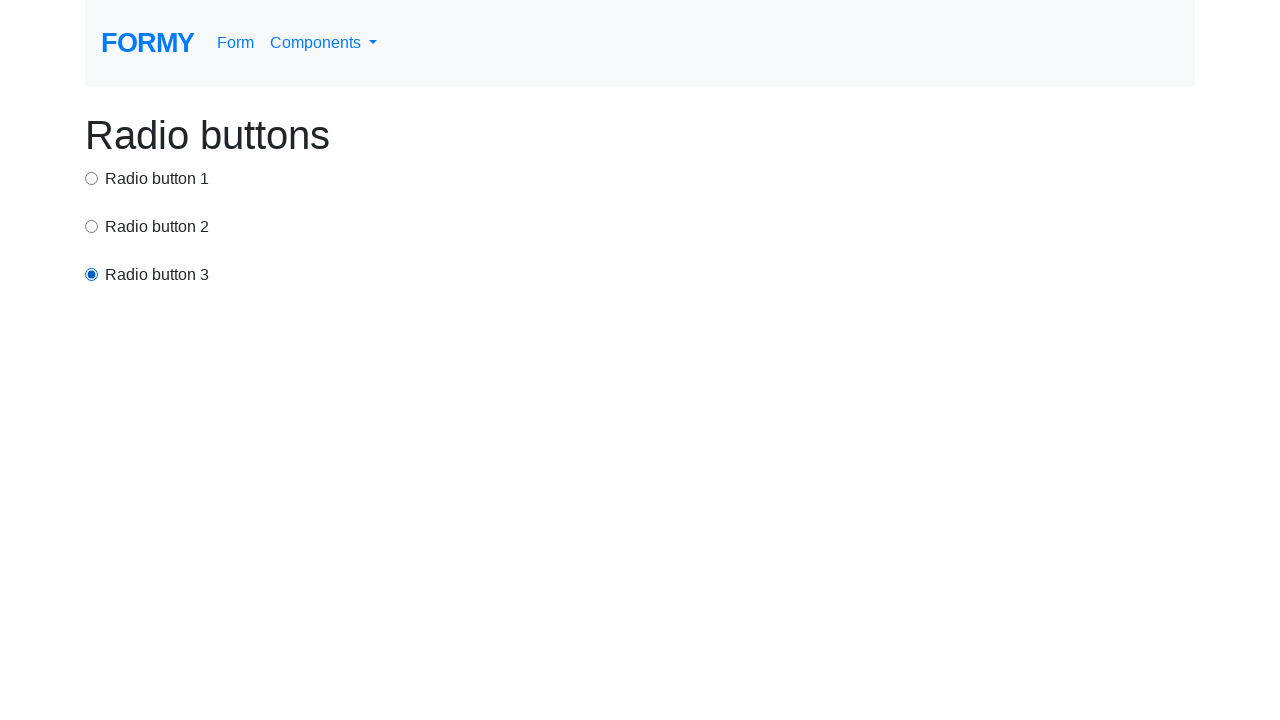

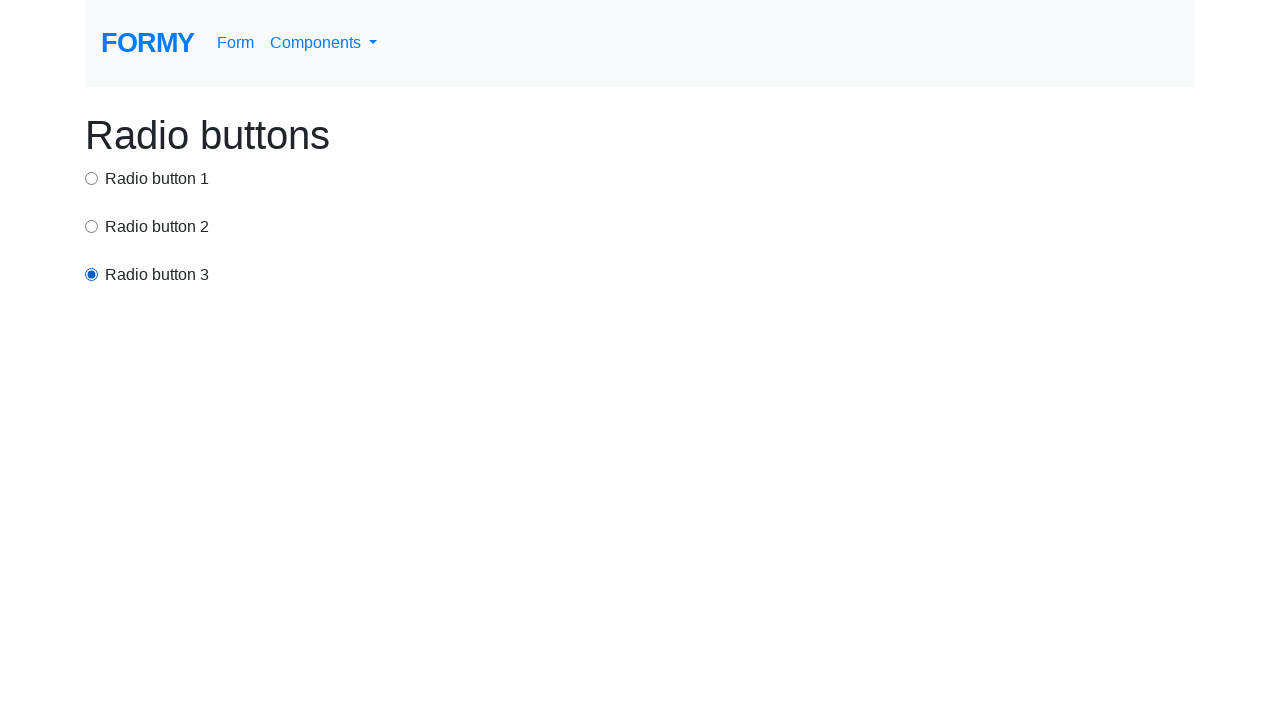